Tests that the Dynamic Content page displays different images and descriptions after a page refresh, verifying that the dynamic content actually changes.

Starting URL: https://the-internet.herokuapp.com/dynamic_content

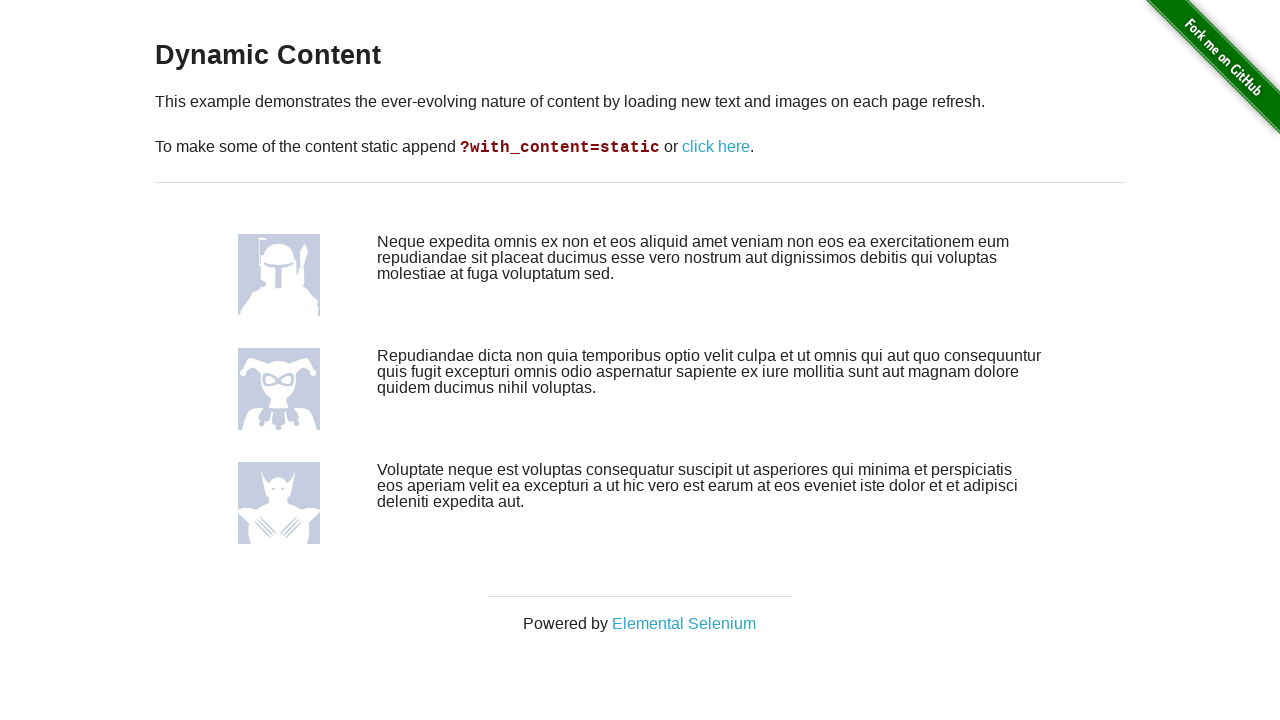

Waited for dynamic content container to load
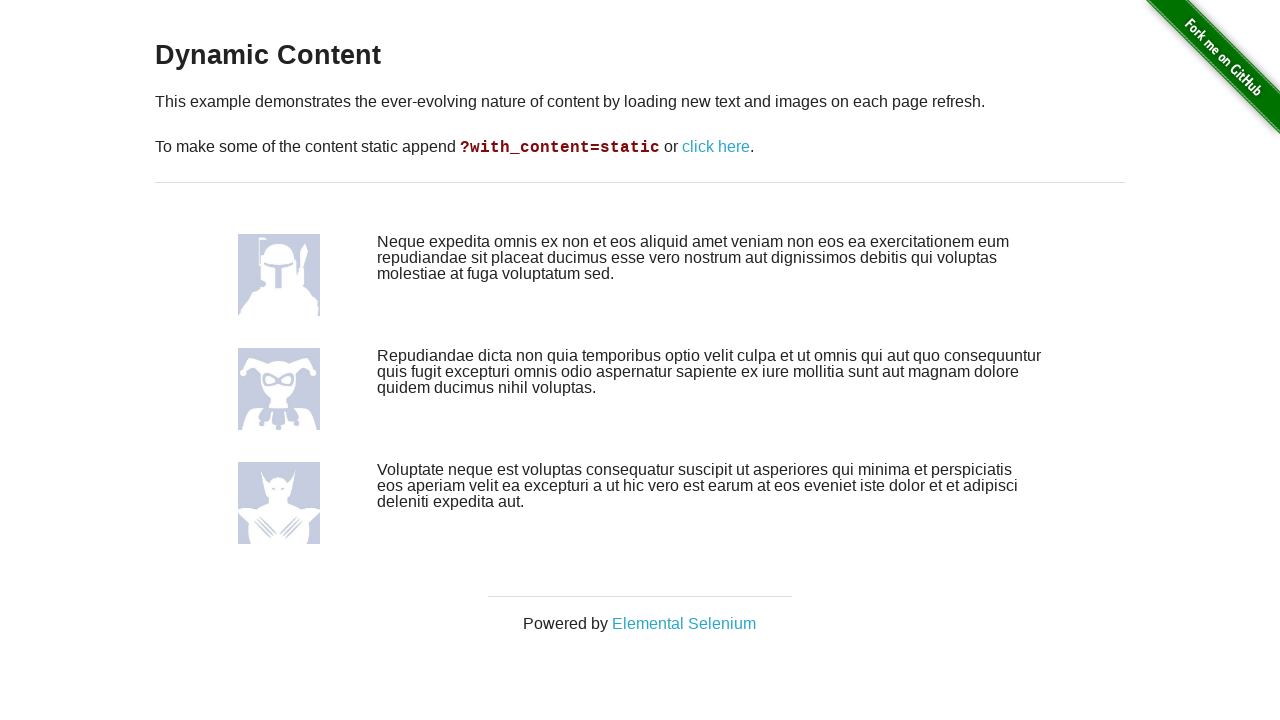

Captured 4 descriptions before refresh
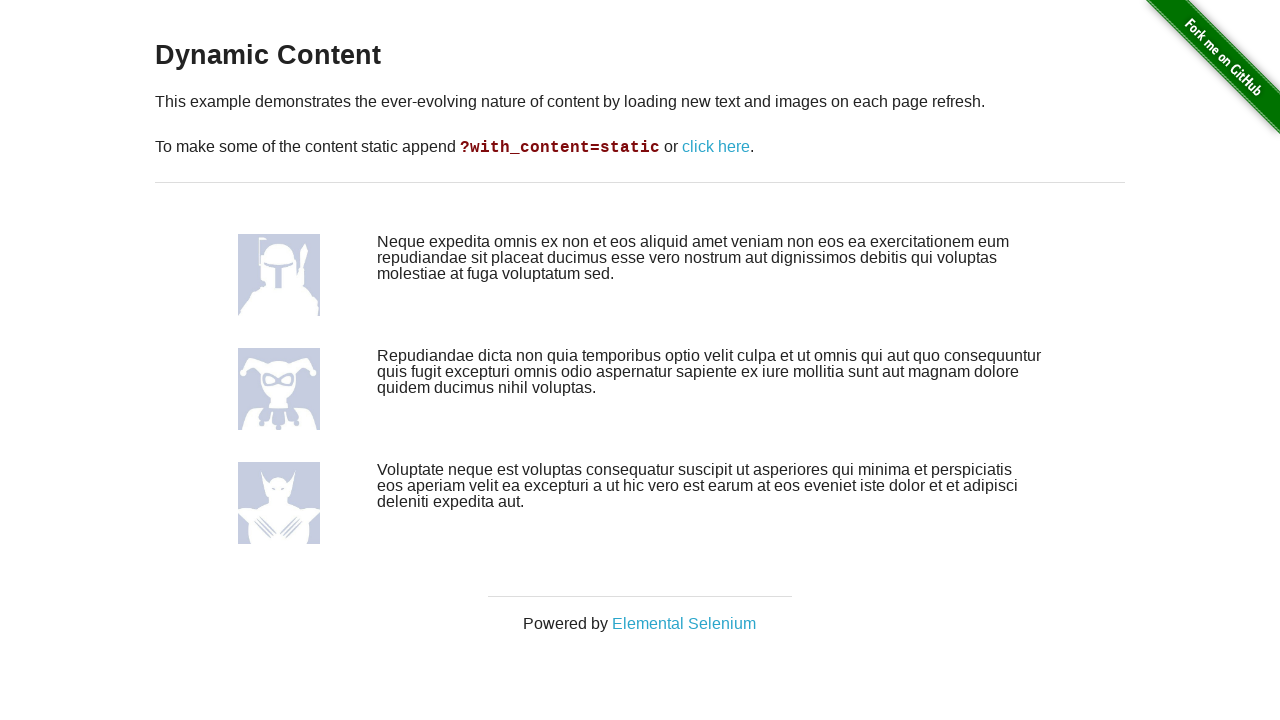

Captured 3 image sources before refresh
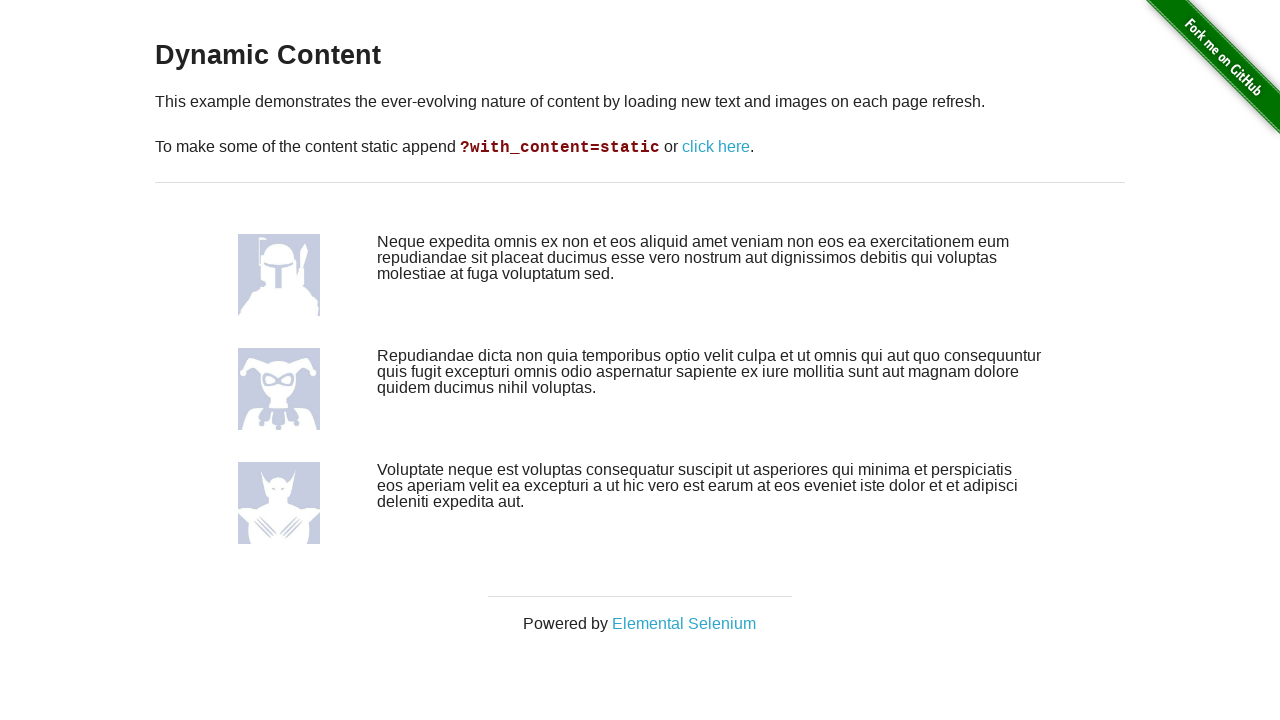

Reloaded the page to refresh dynamic content
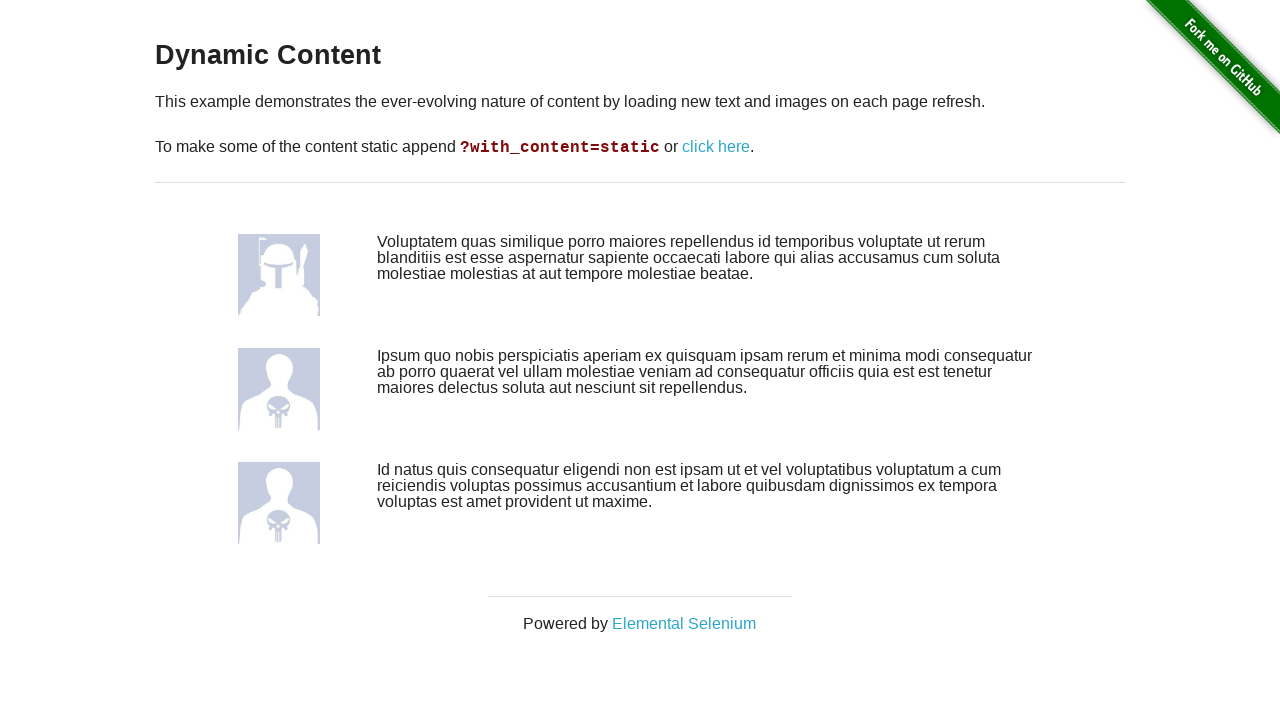

Waited for dynamic content container to load after refresh
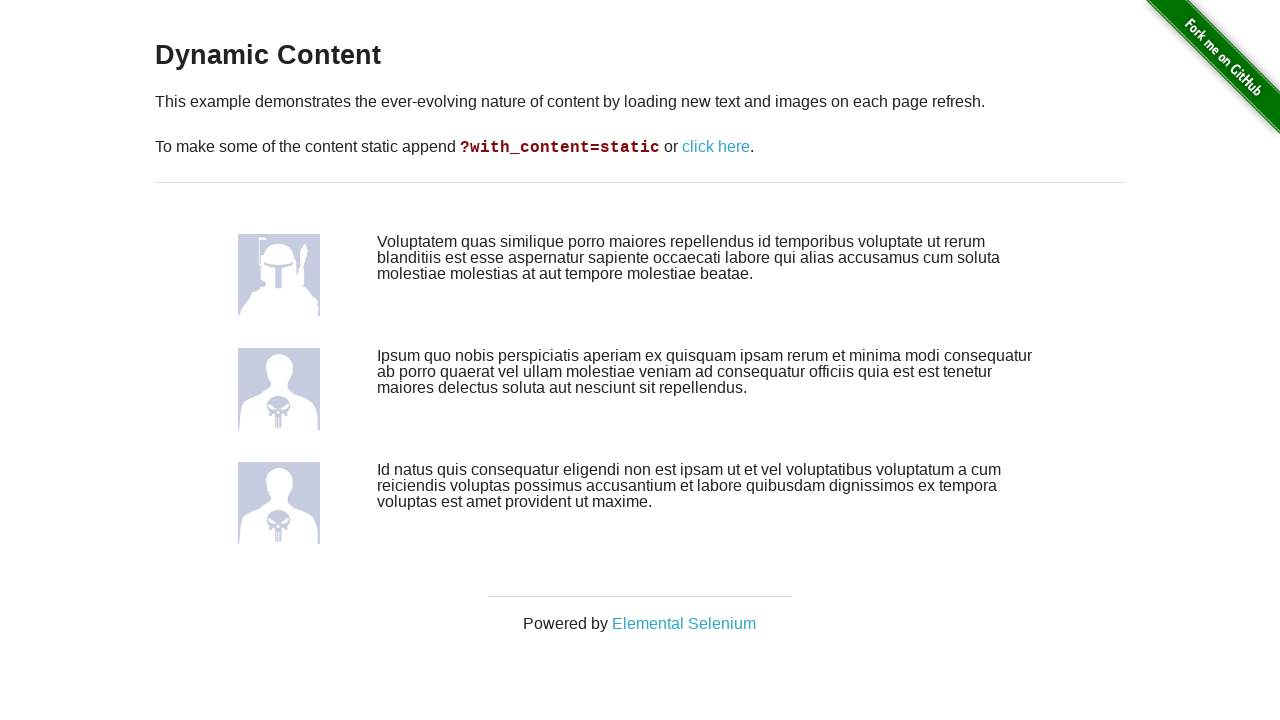

Captured 4 descriptions after refresh
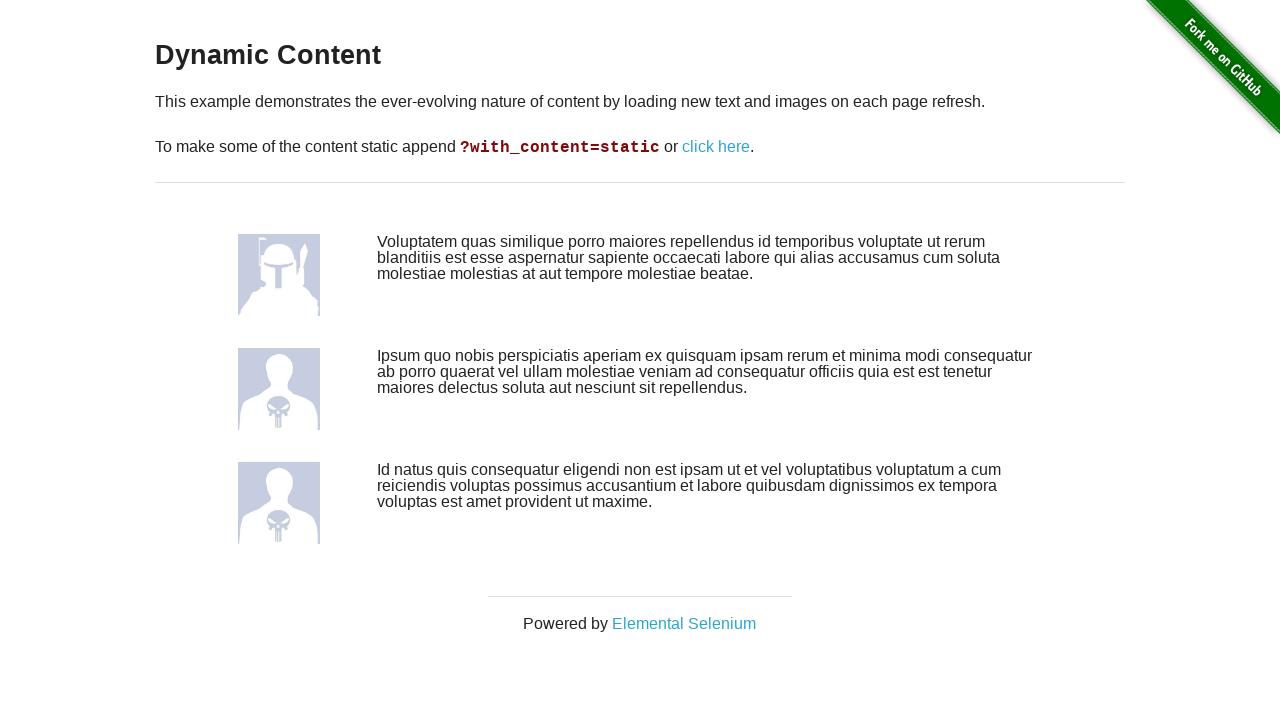

Captured 3 image sources after refresh
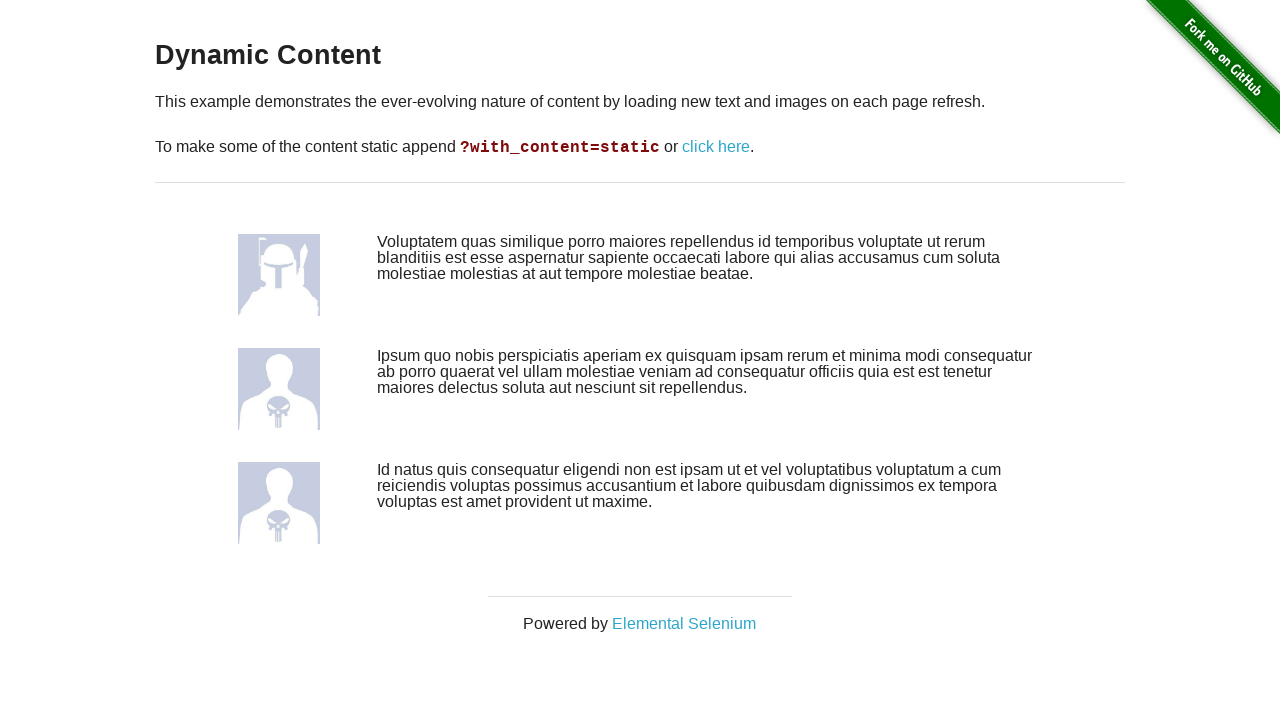

Verified that description count matches before and after refresh
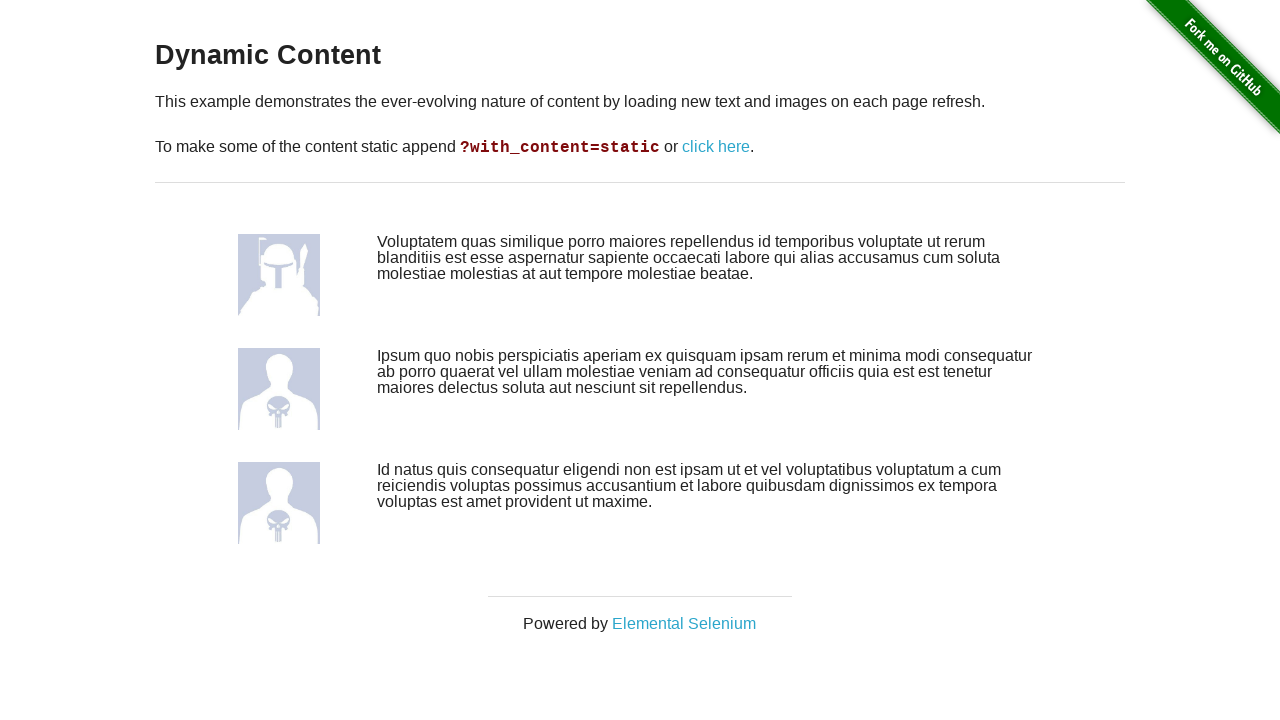

Verified that image count matches before and after refresh
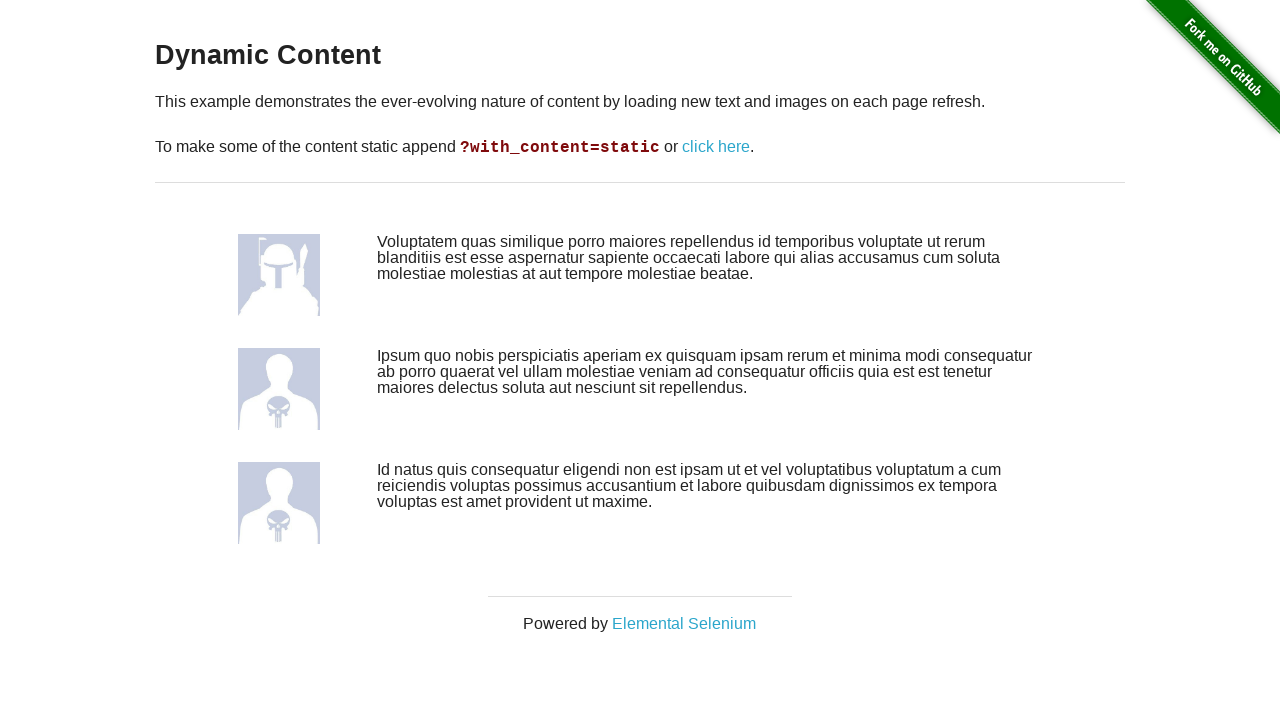

Verified that at least one description changed after refresh
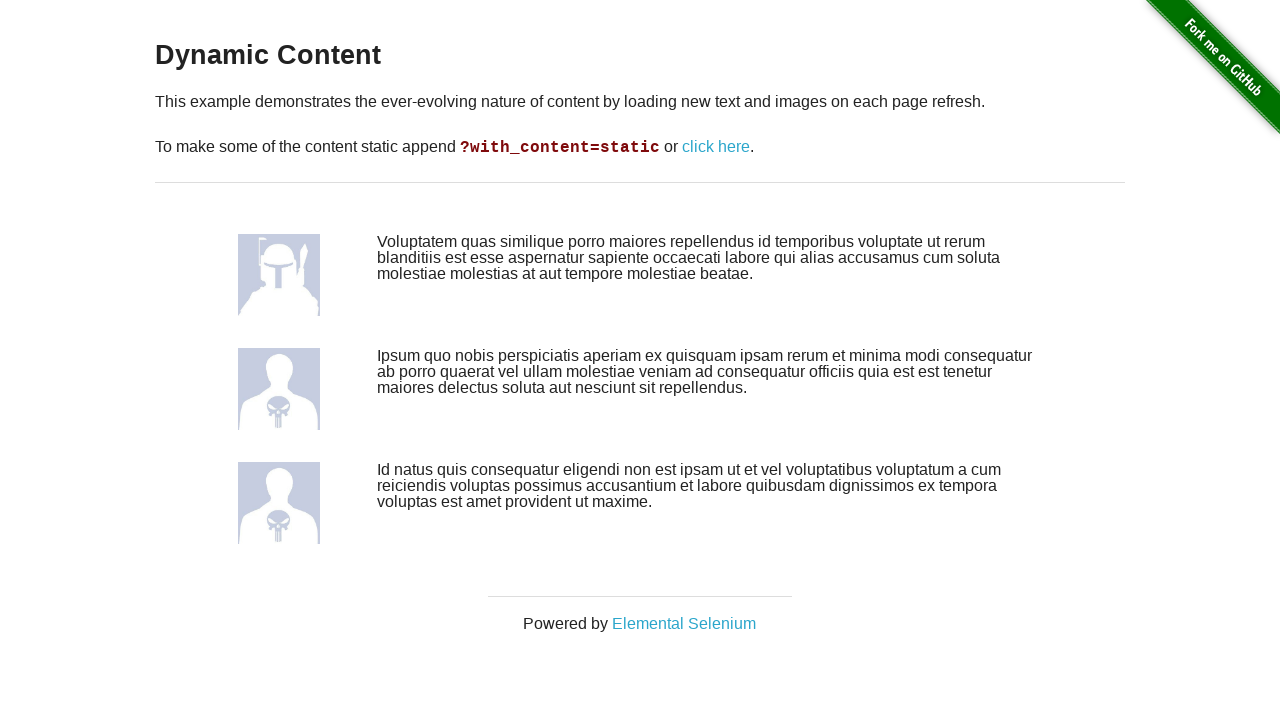

Verified that at least one image changed after refresh
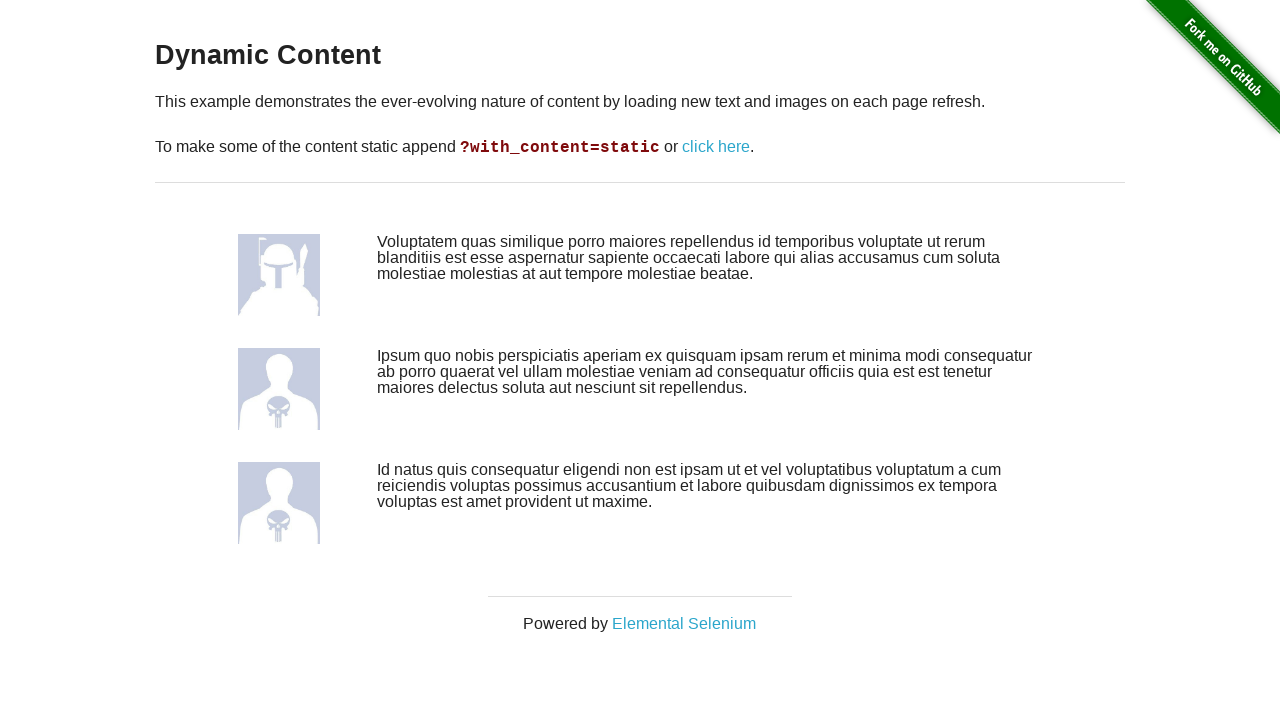

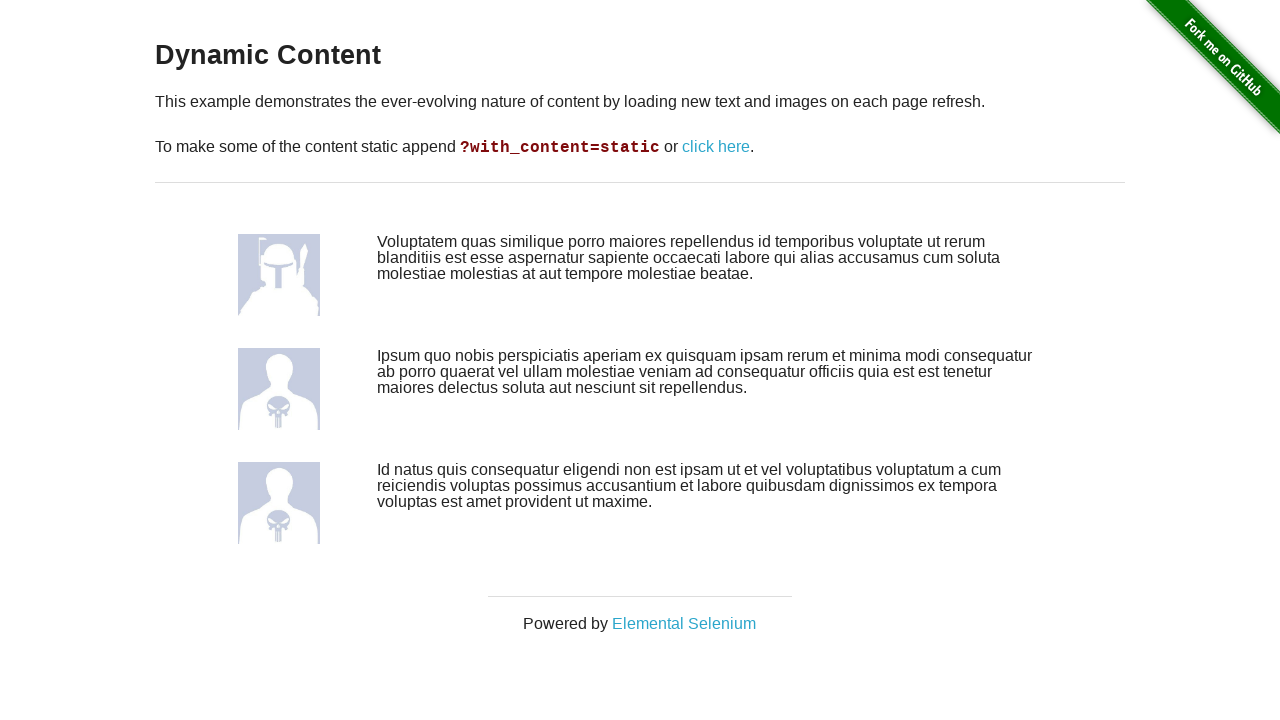